Tests JavaScript alert handling by clicking a button that triggers an alert and then accepting it

Starting URL: https://the-internet.herokuapp.com/javascript_alerts

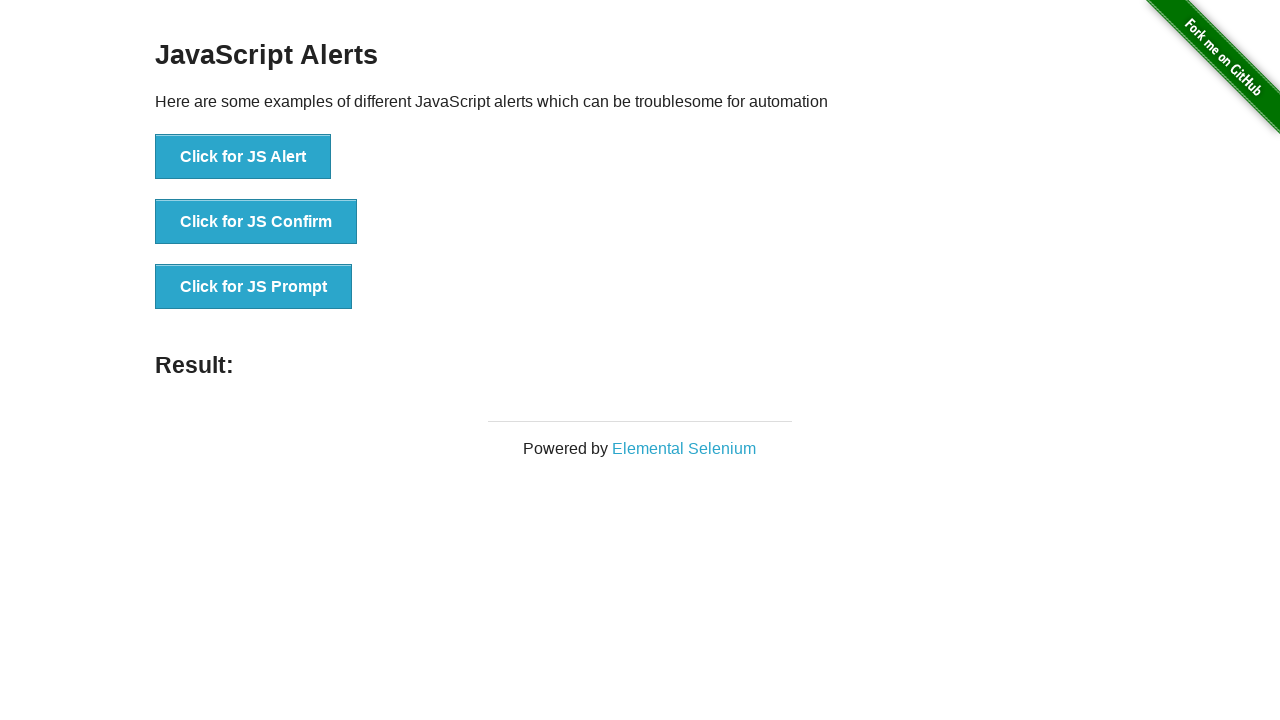

Clicked 'Click for JS Alert' button to trigger JavaScript alert at (243, 157) on xpath=//button[text()='Click for JS Alert']
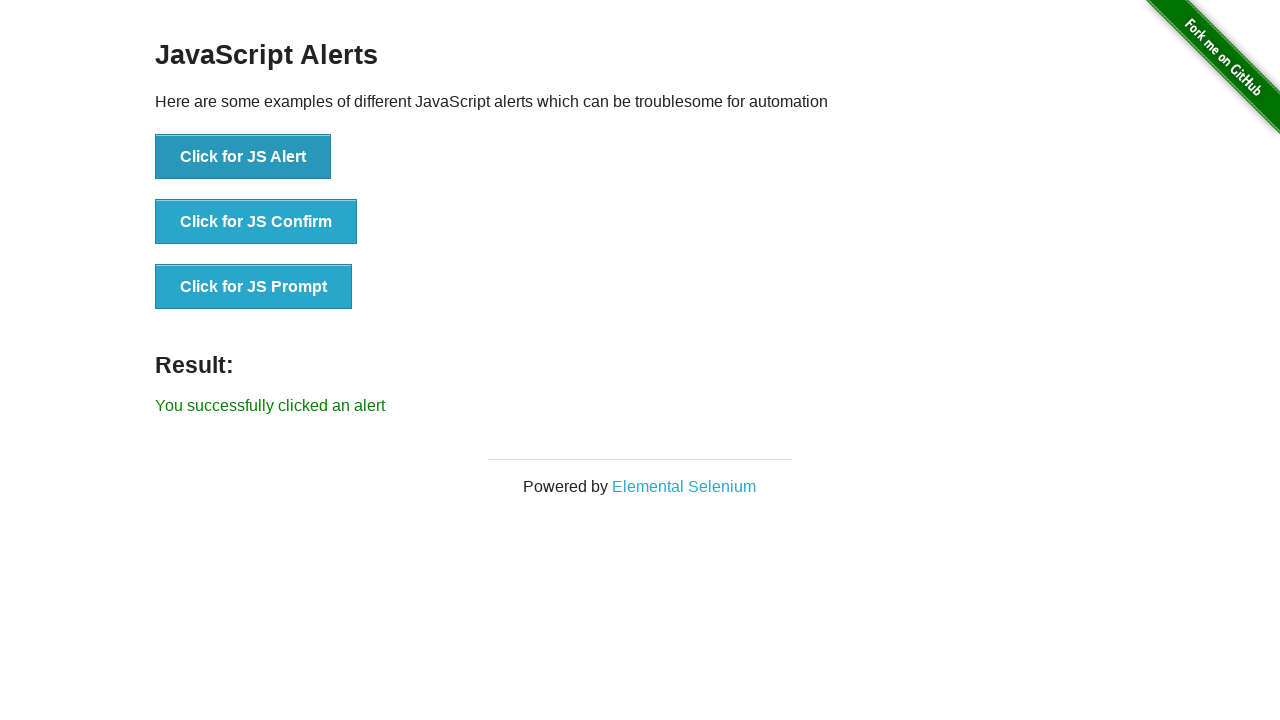

Set up dialog handler to automatically accept alerts
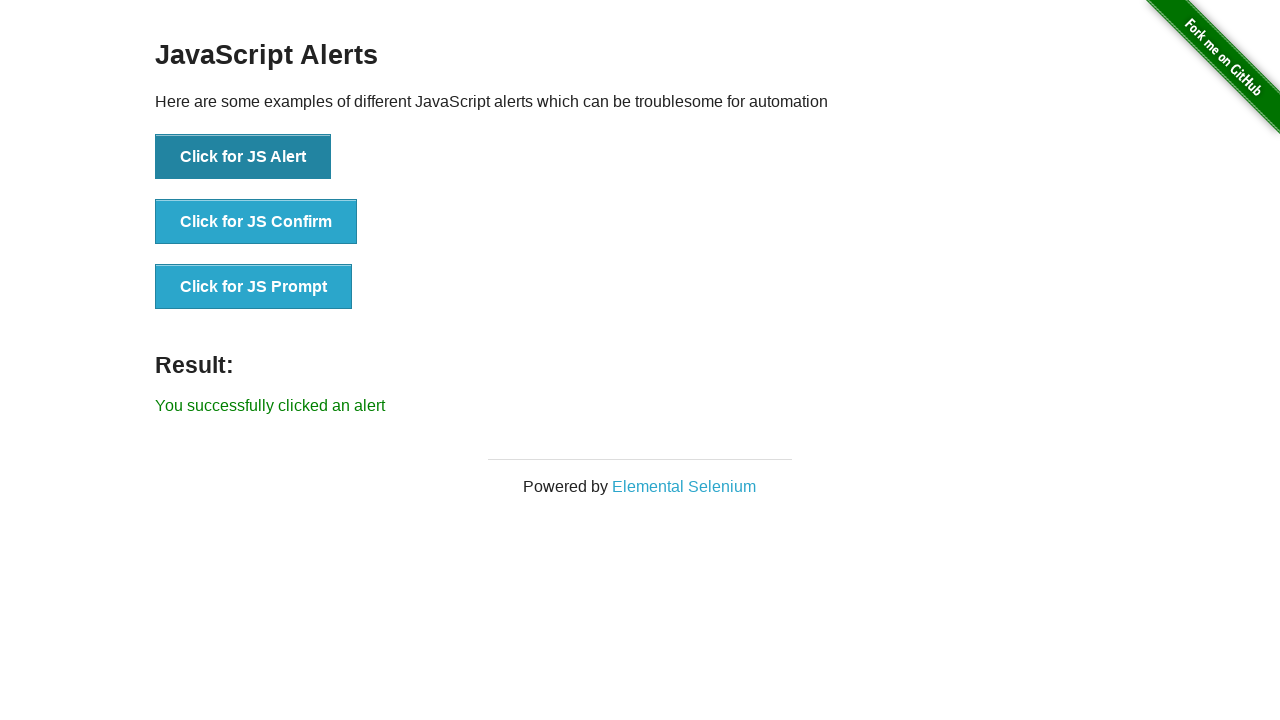

Clicked 'Click for JS Alert' button again to test dialog handler at (243, 157) on xpath=//button[text()='Click for JS Alert']
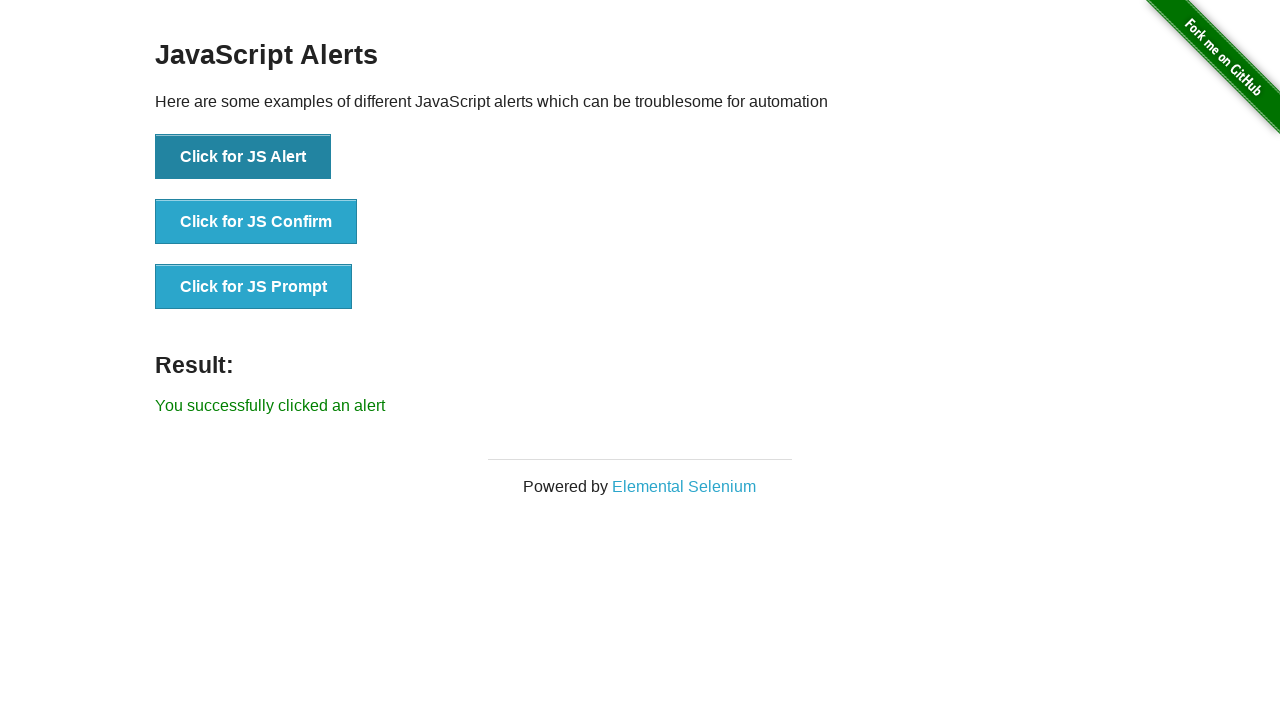

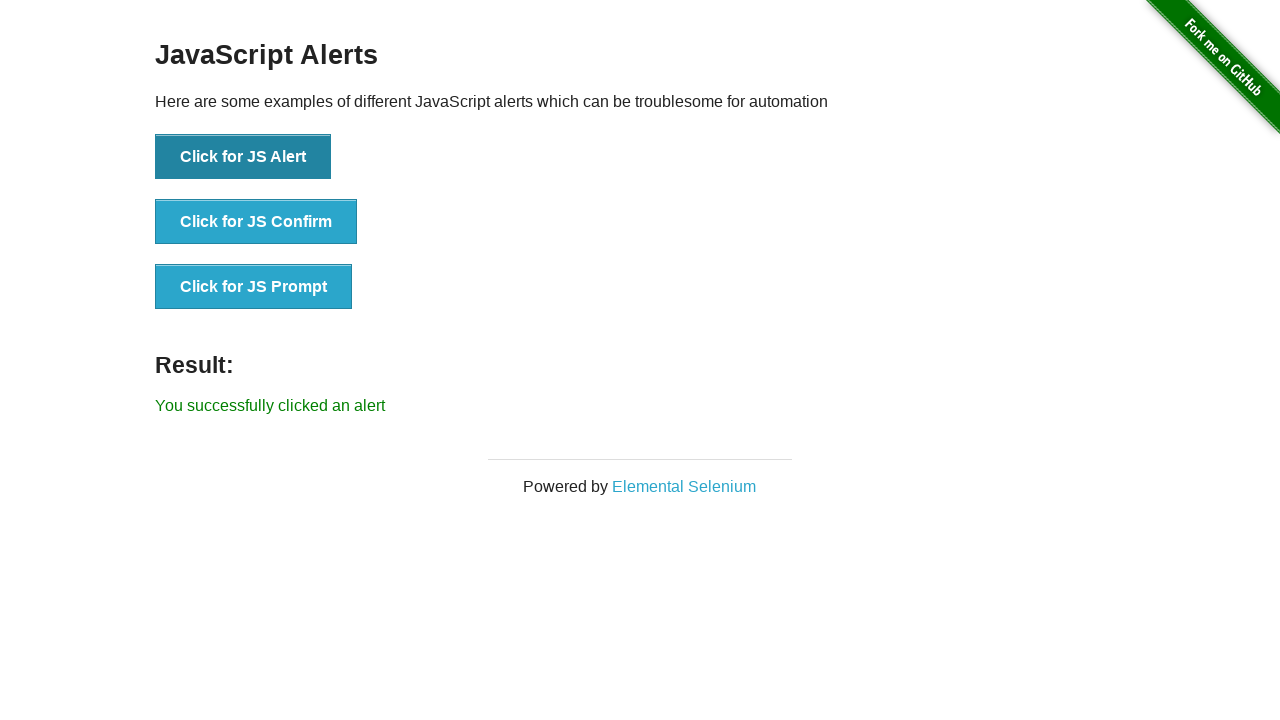